Tests hovering over an avatar to verify that the avatar text is displayed correctly

Starting URL: https://the-internet.herokuapp.com/hovers

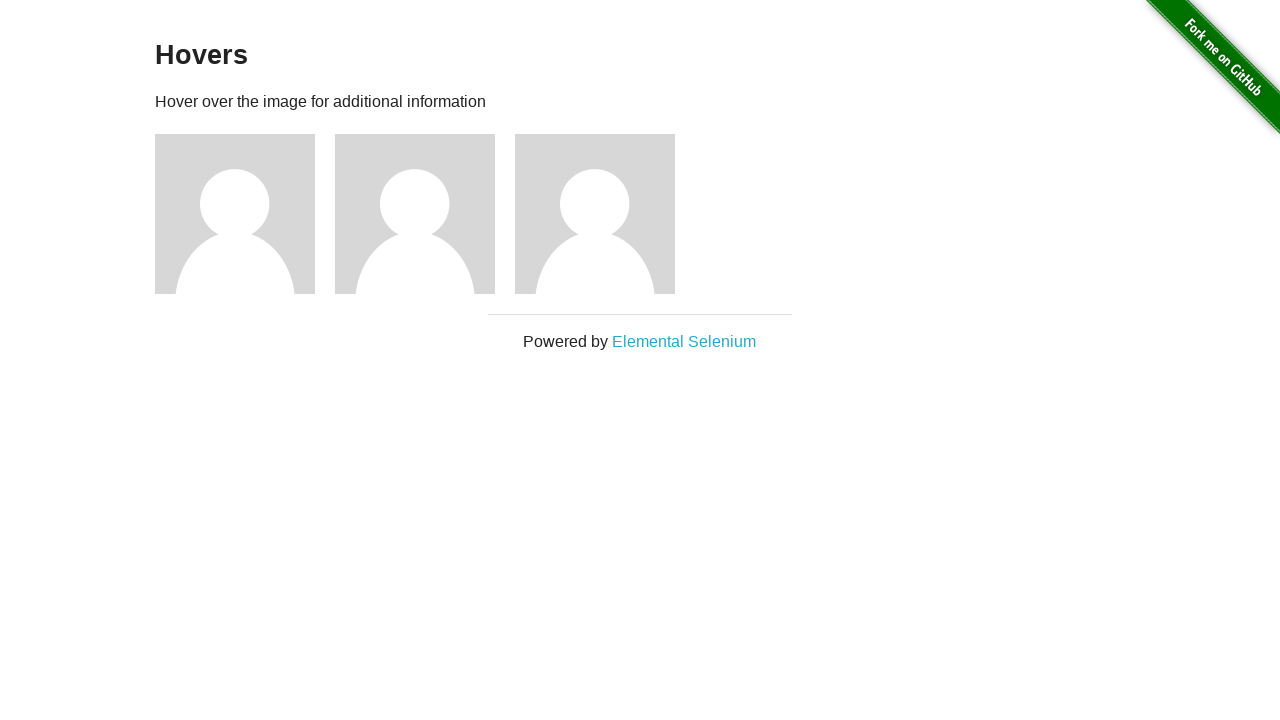

Navigated to hovers page
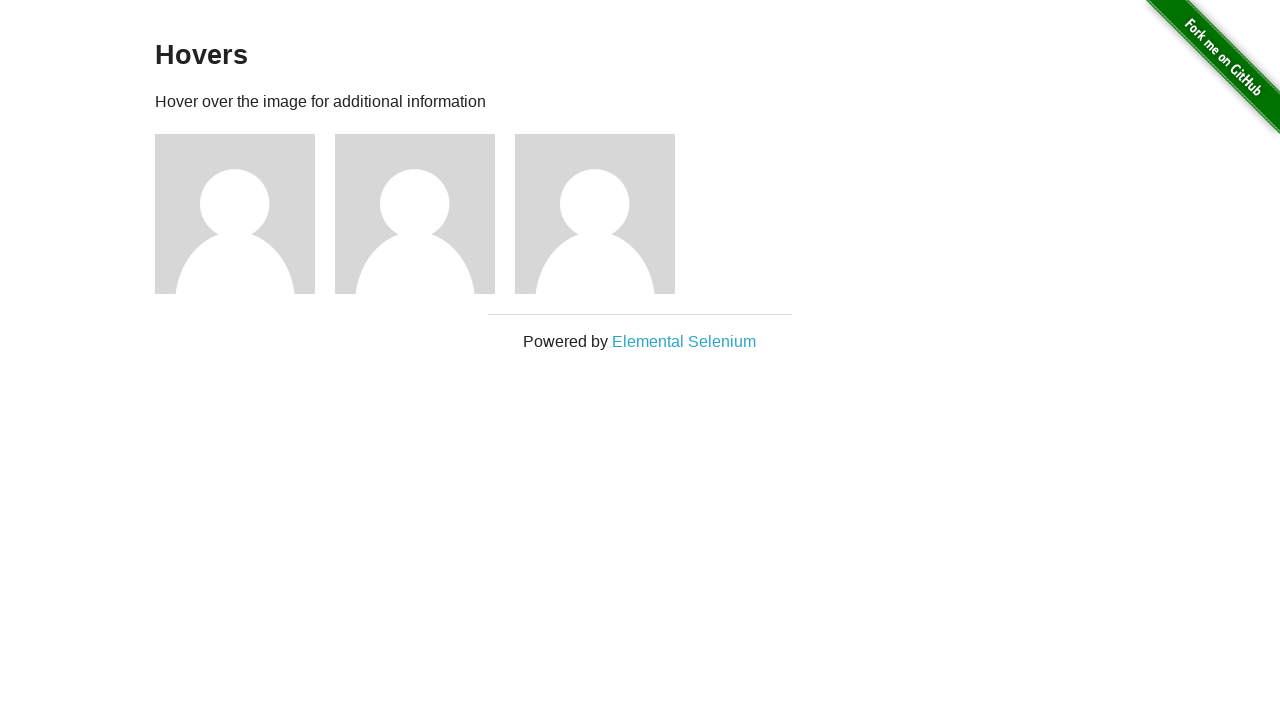

Located first avatar image element
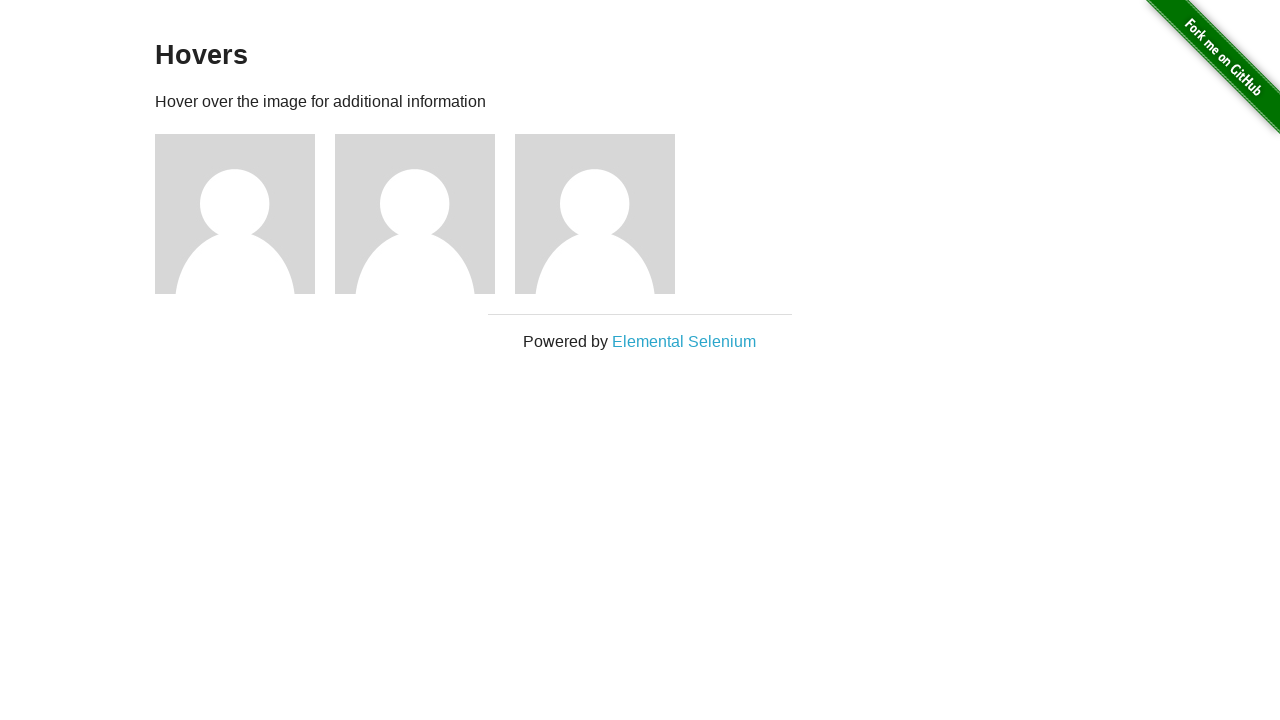

Located first avatar text element
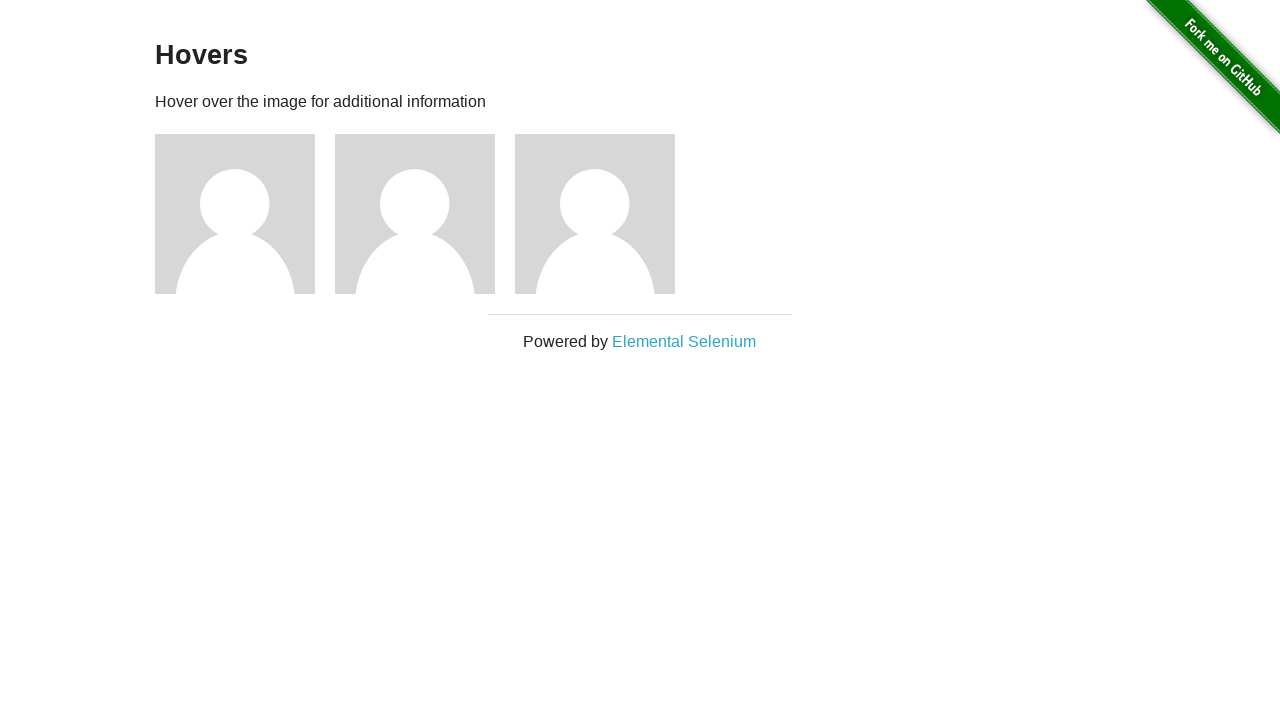

Hovered over the first avatar at (235, 214) on .figure img >> nth=0
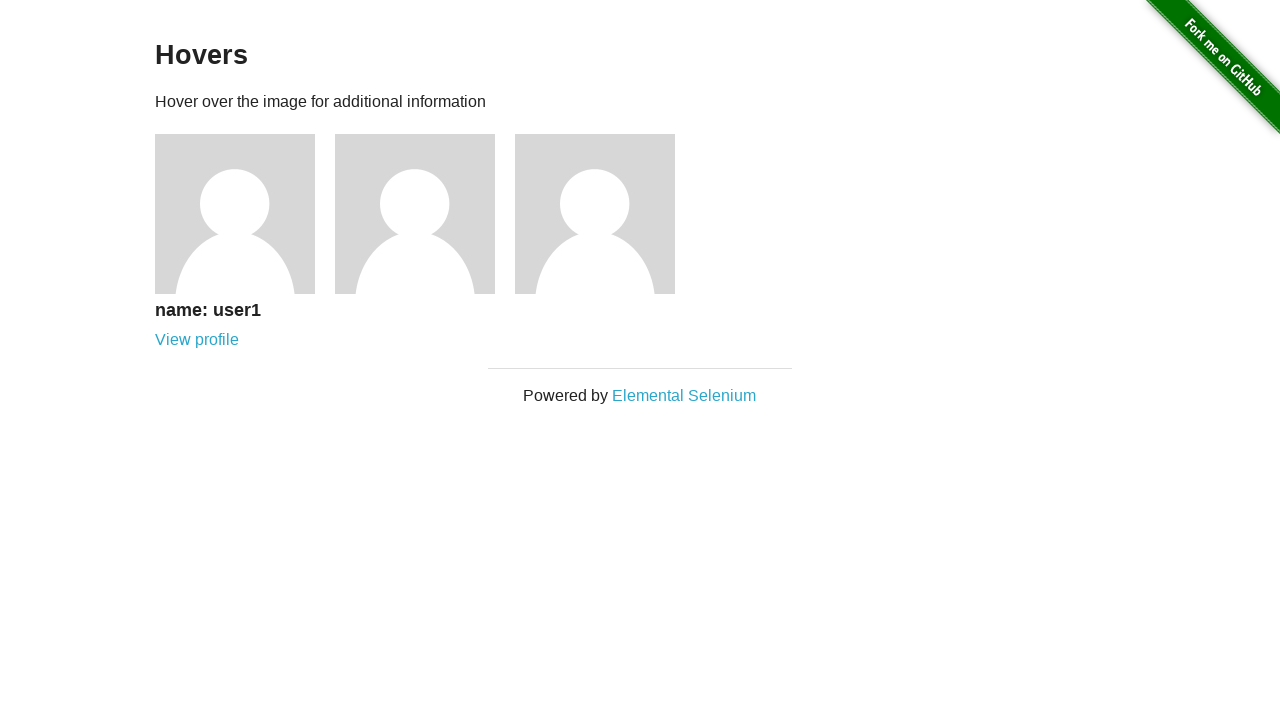

Avatar text is visible
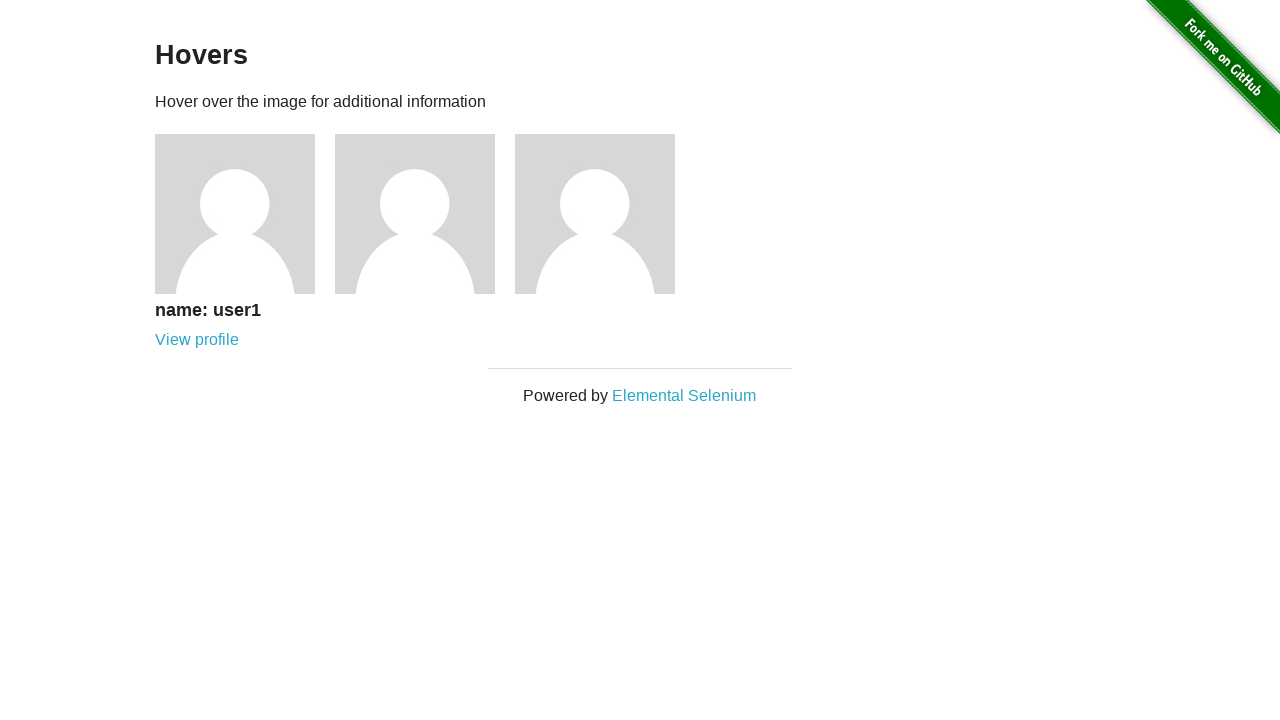

Avatar text contains 'user1' as expected
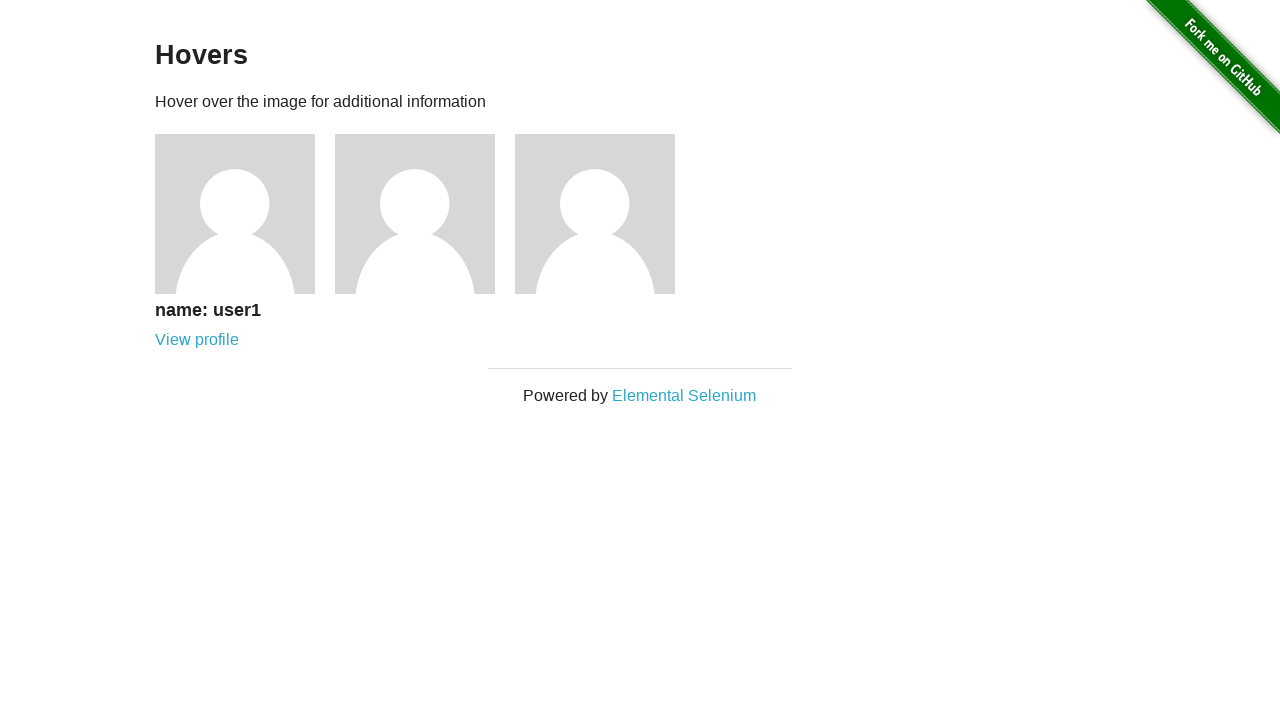

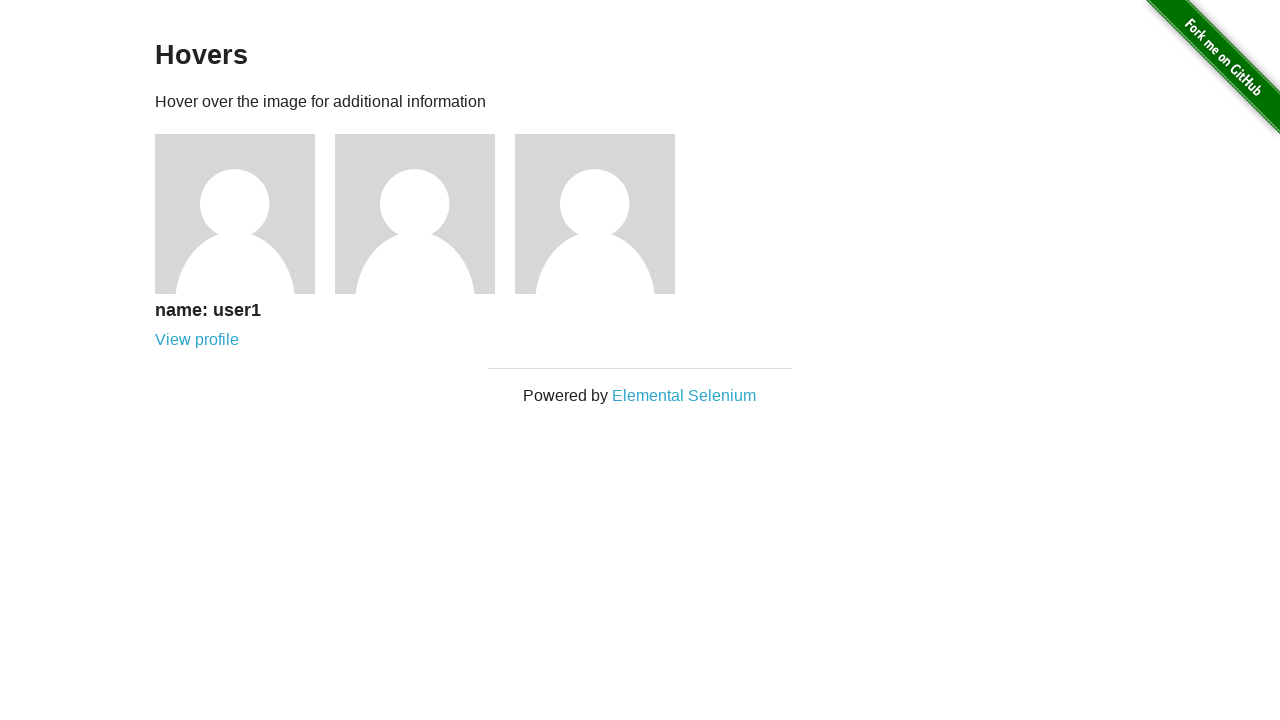